Navigates to the DemoBlaze store website and verifies the page title is "STORE" to confirm landing on the correct page.

Starting URL: https://www.demoblaze.com/

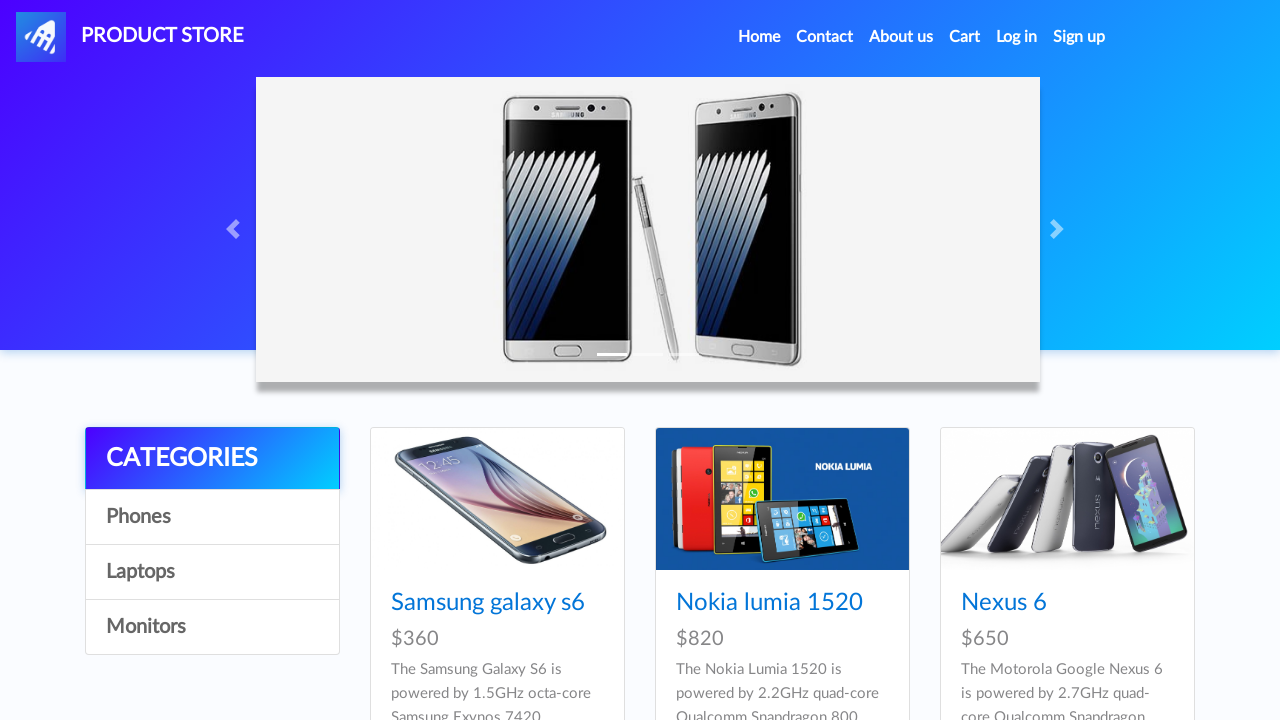

Navigated to DemoBlaze store website
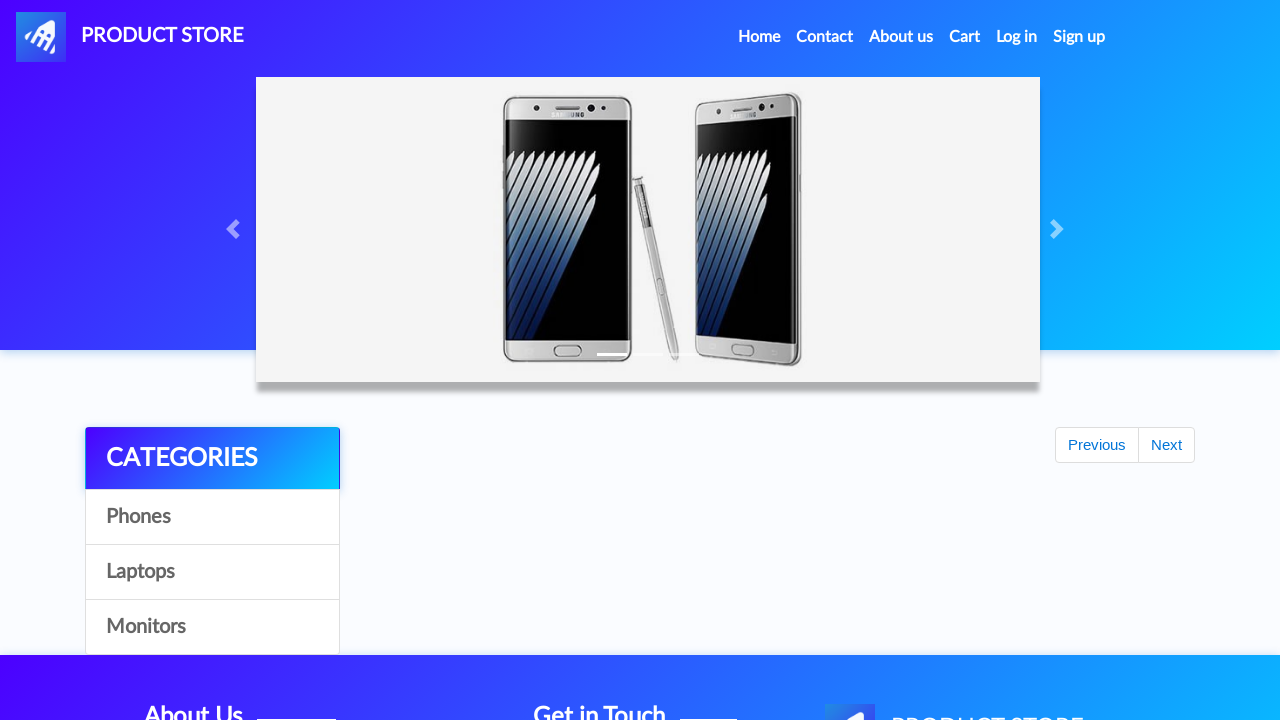

Verified page title is 'STORE' - confirmed landing on correct page
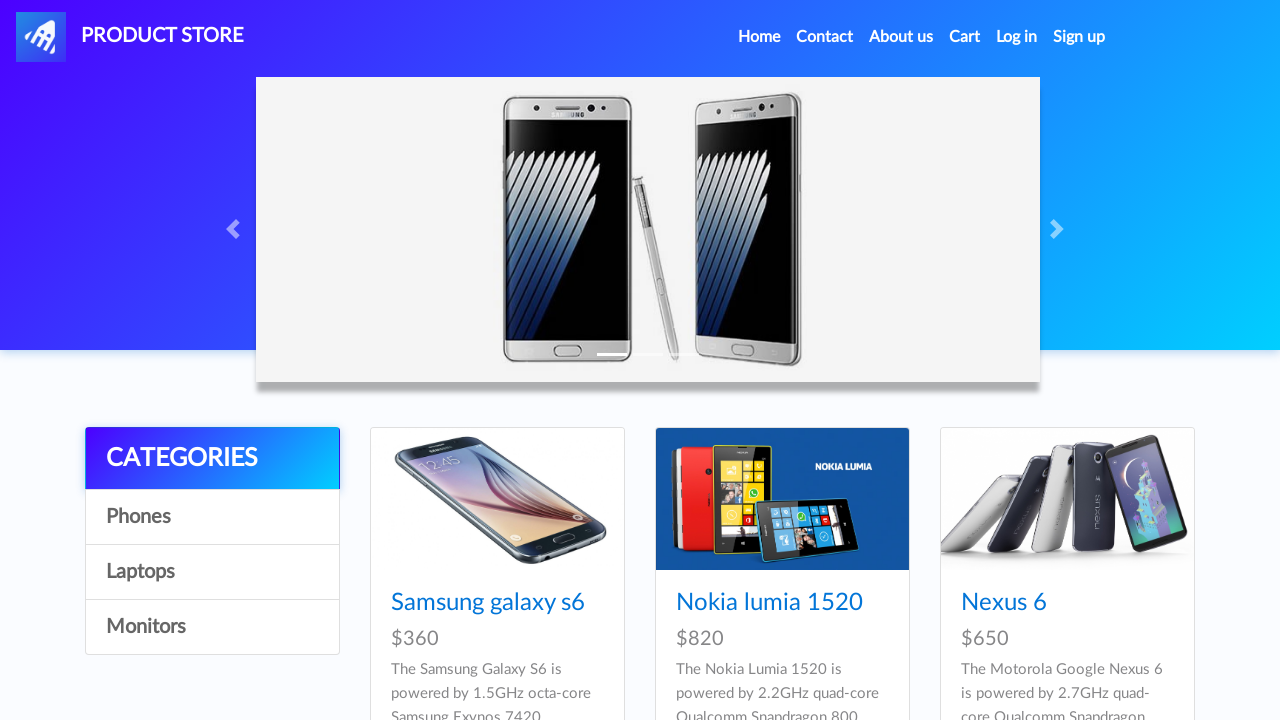

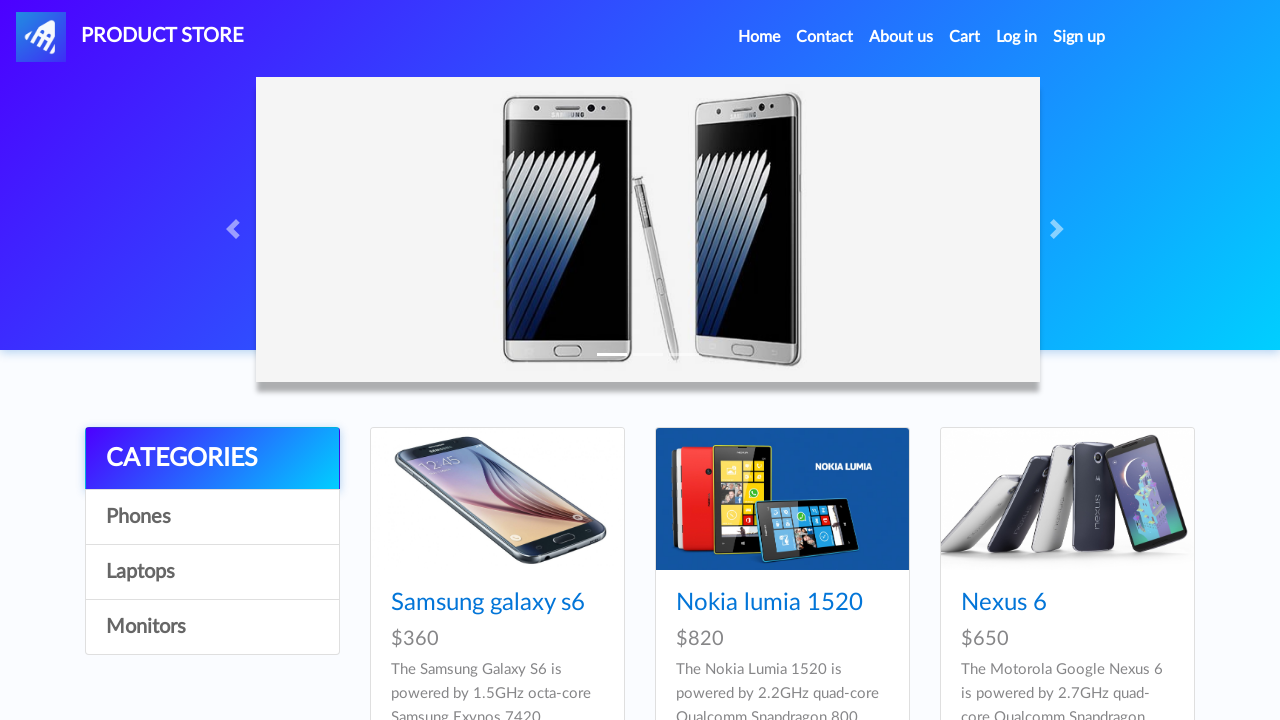